Tests browser forward navigation by going from About page to Home page, then back and forward, verifying the seconds element has changed

Starting URL: https://www.timeanddate.com/company/

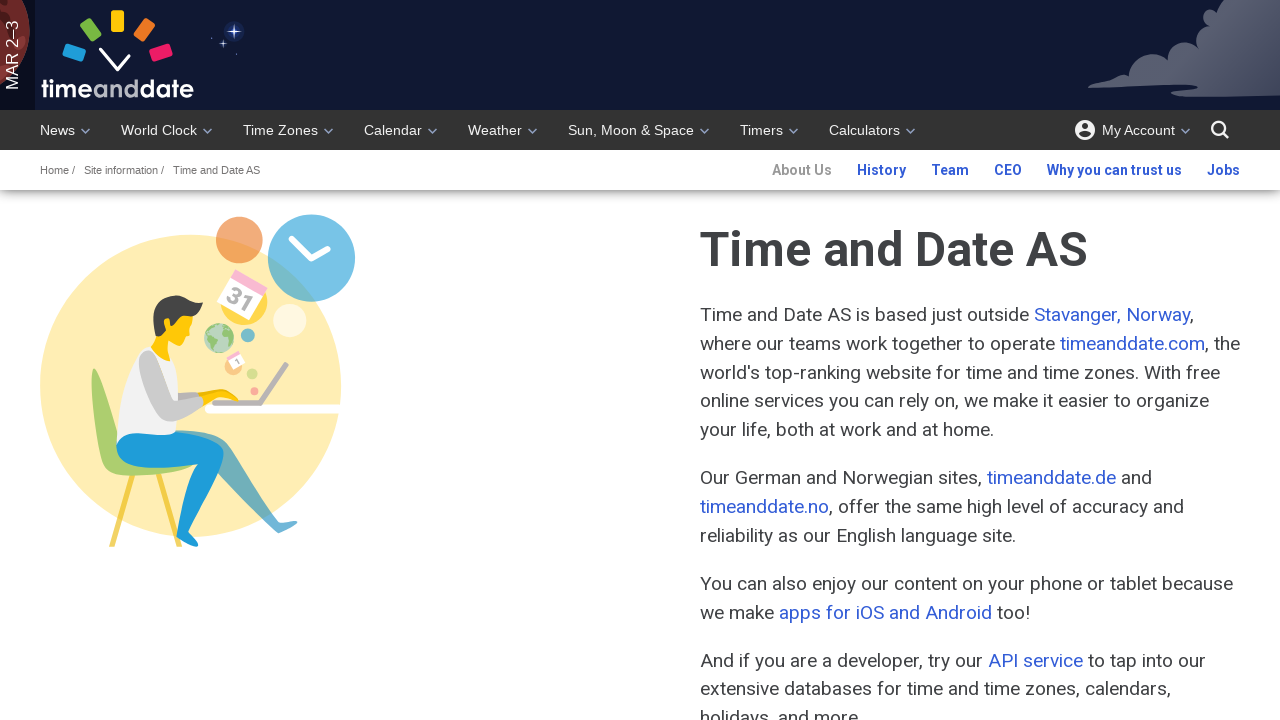

Navigated to home page at https://www.timeanddate.com/
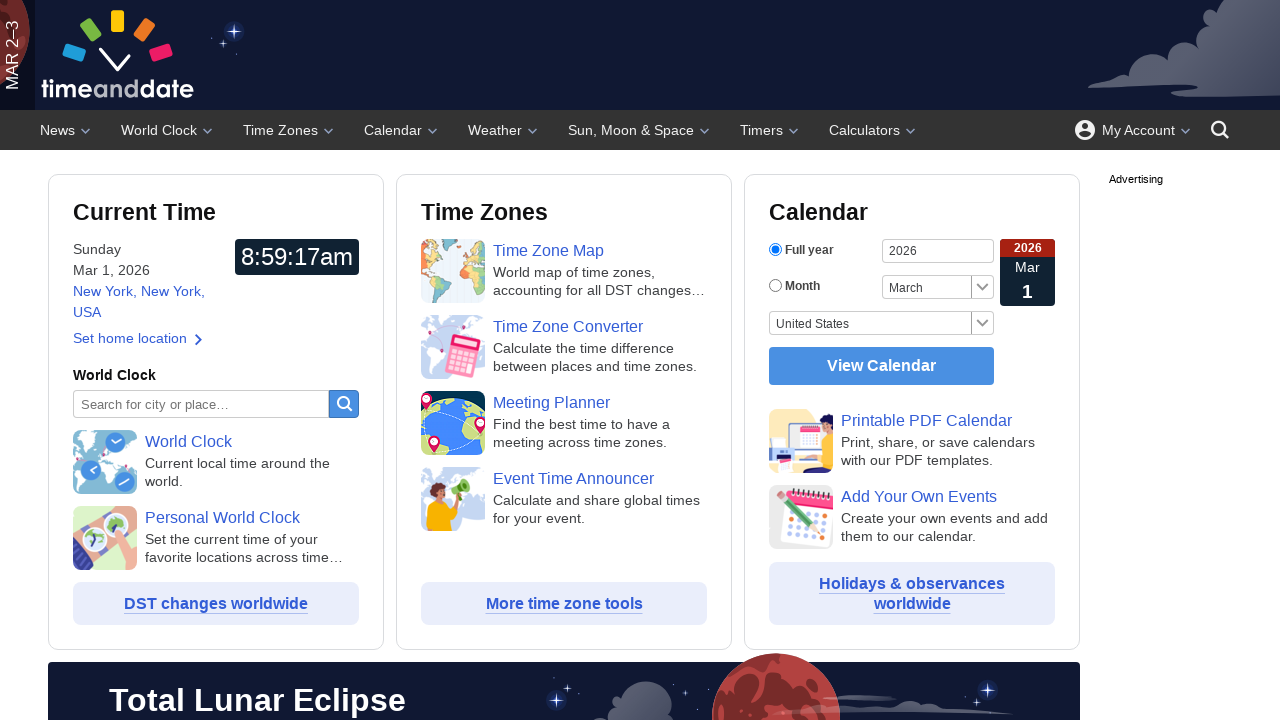

Captured initial seconds value: 18
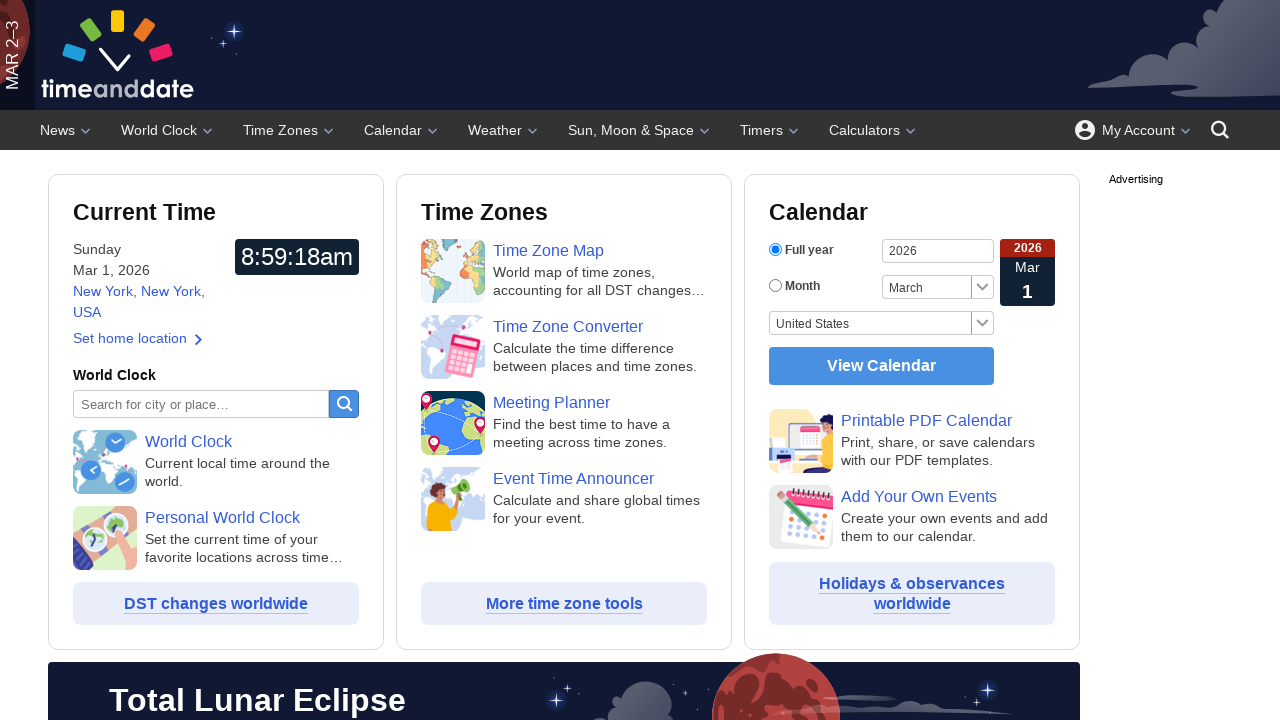

Navigated back from home page
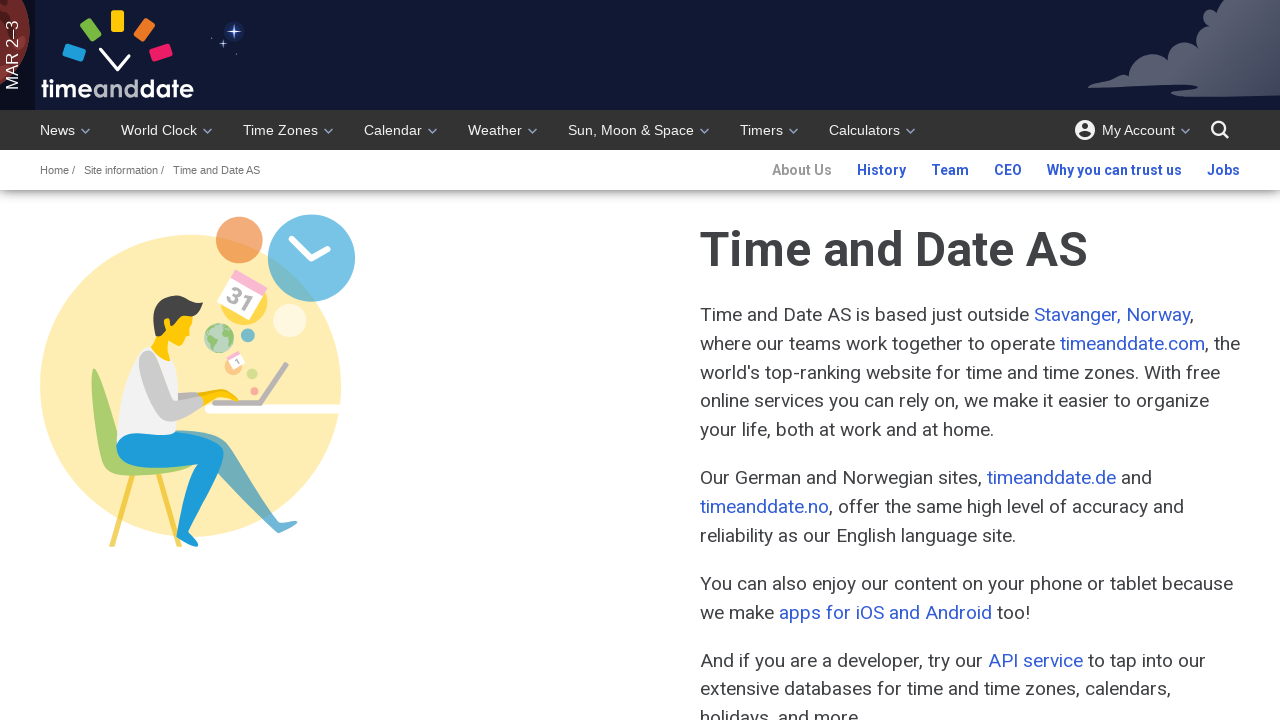

Navigated forward to home page
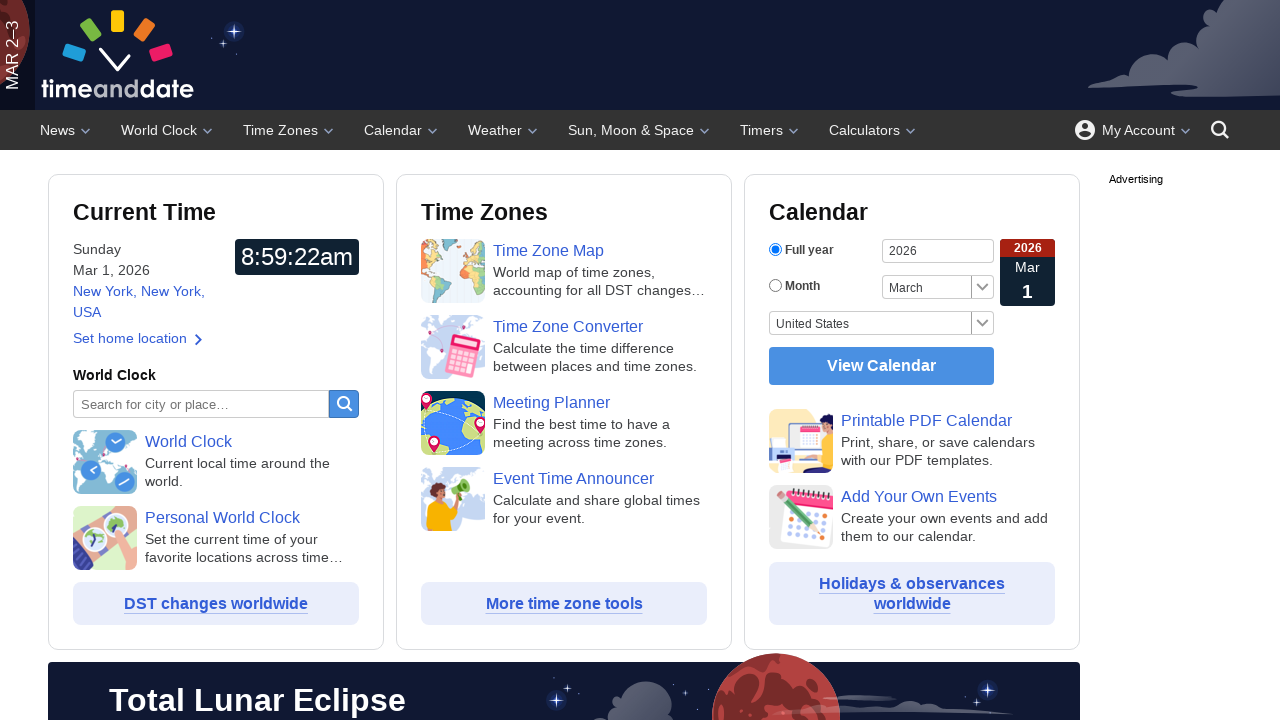

Verified page title is 'timeanddate.com'
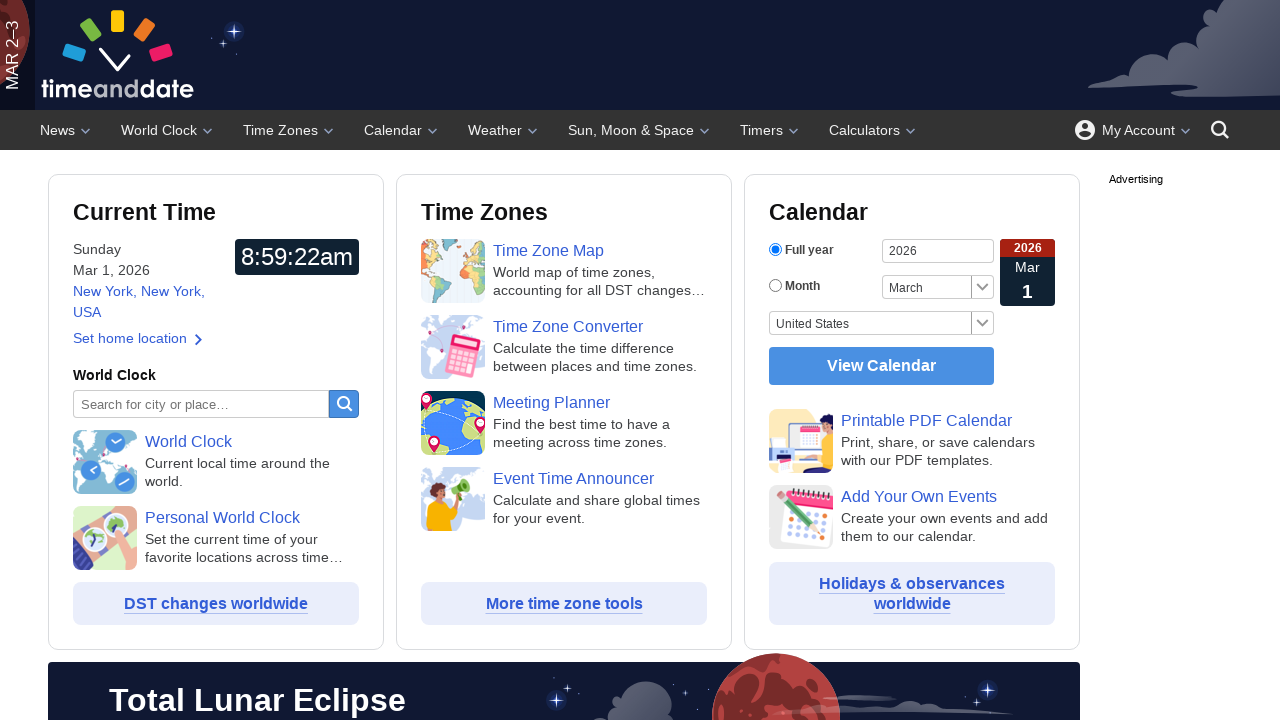

Verified URL is https://www.timeanddate.com/
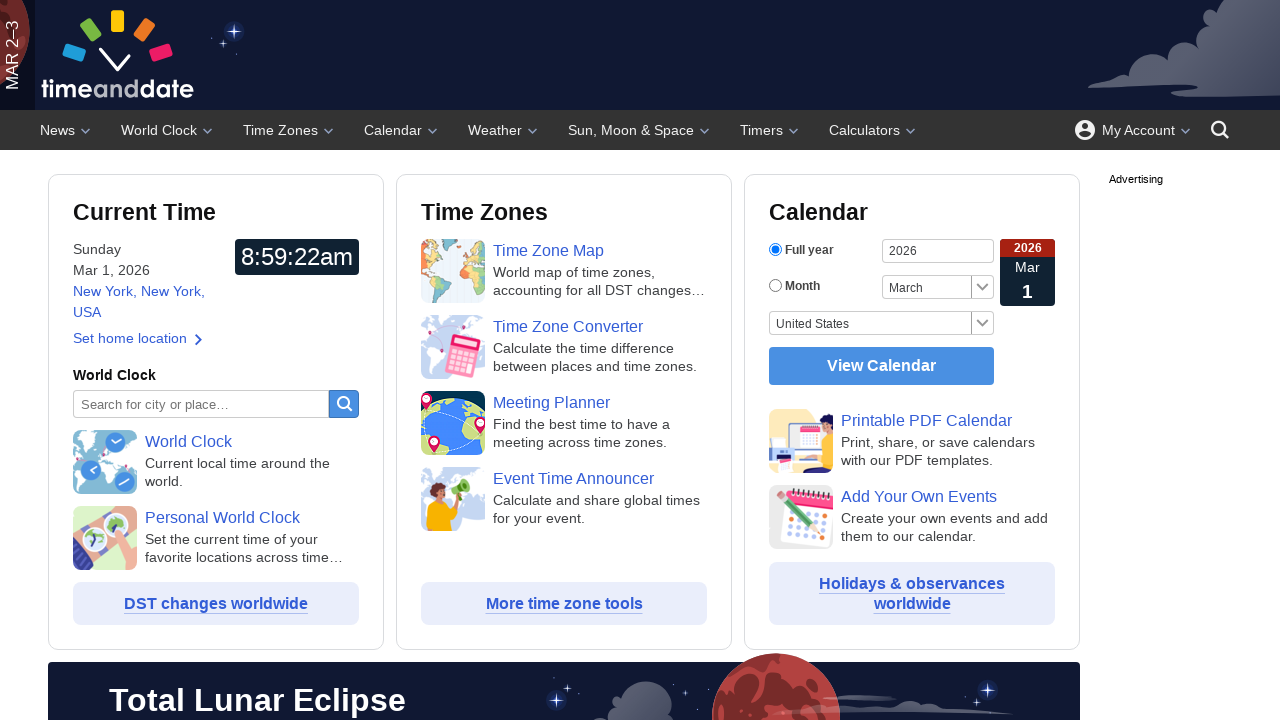

Captured reloaded seconds value: 22
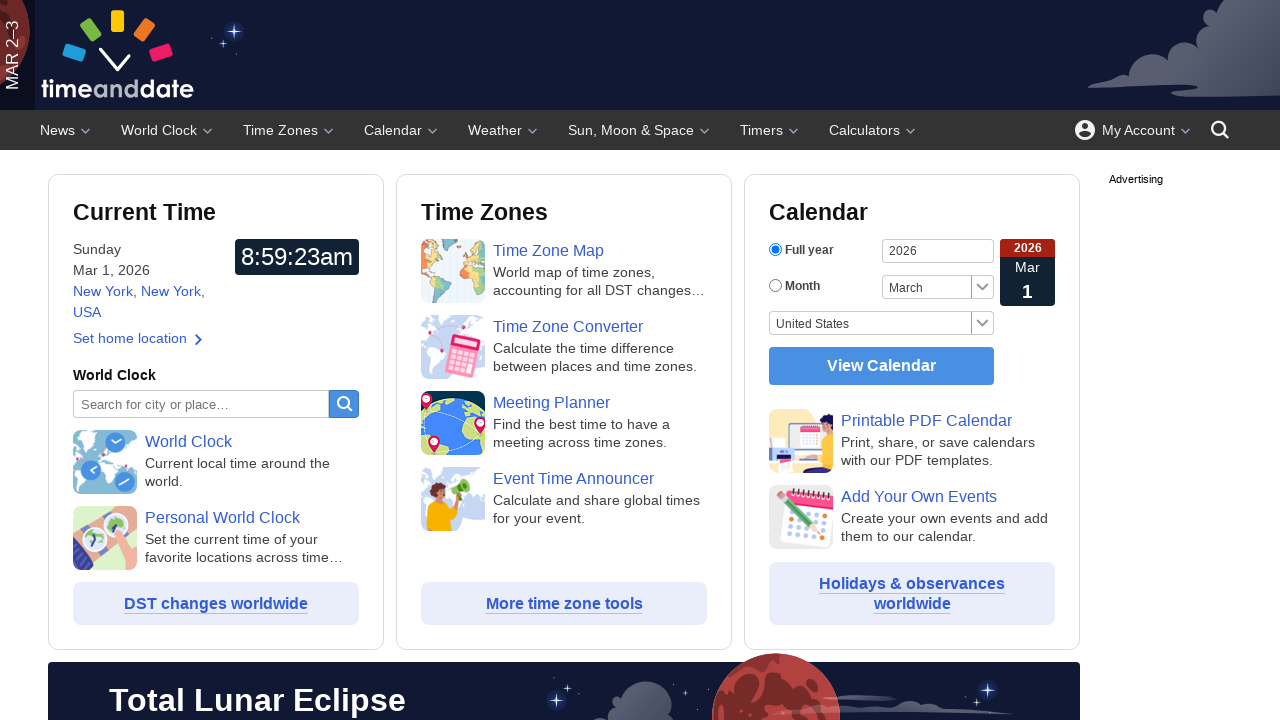

Verified seconds element has changed after forward navigation
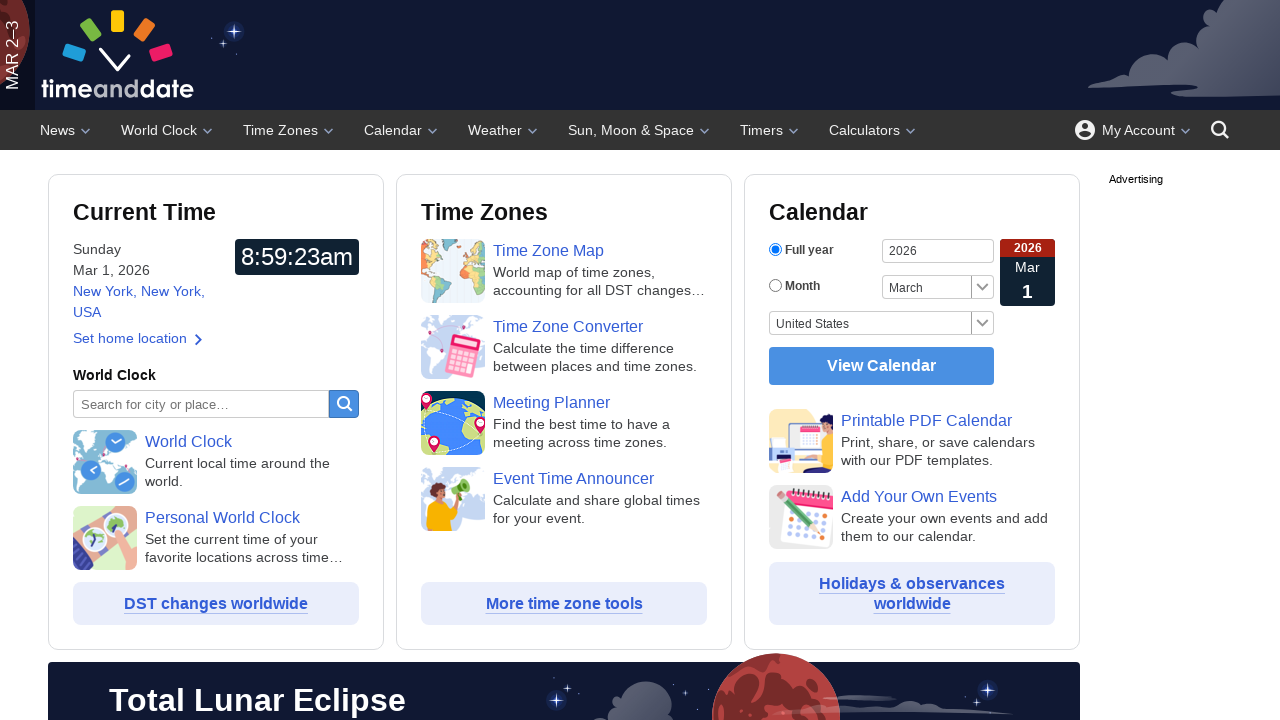

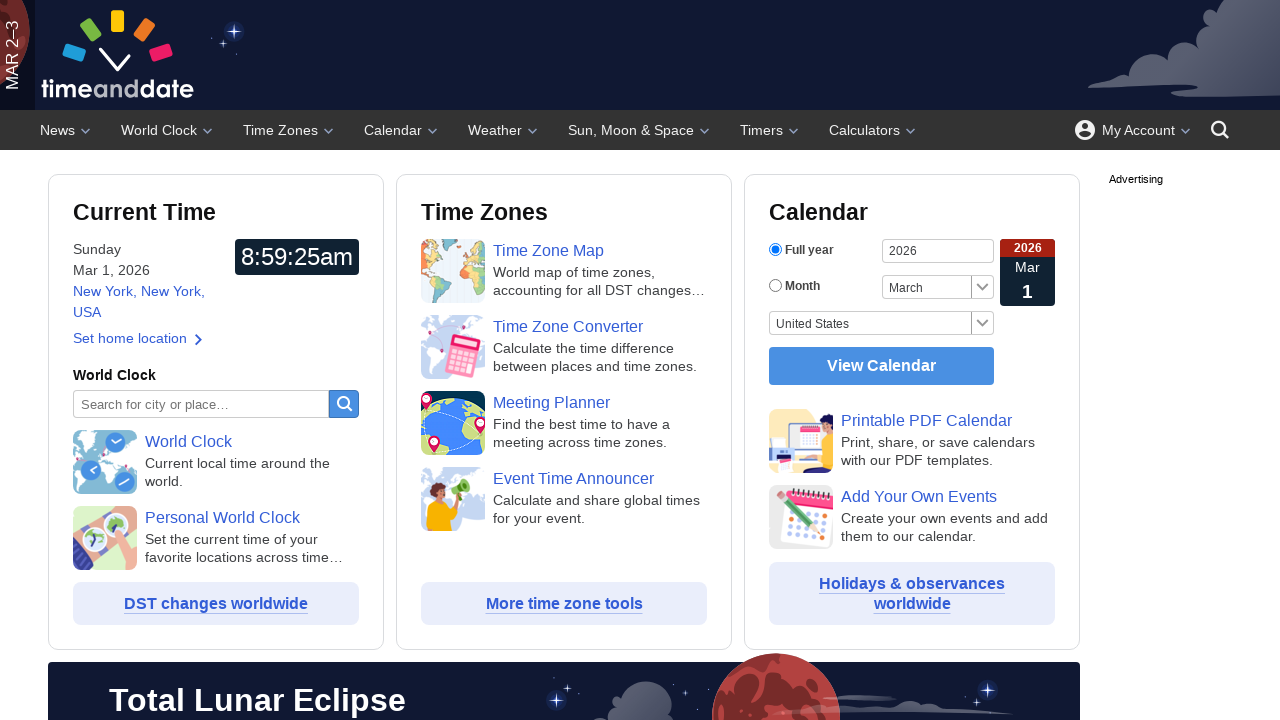